Navigates to TechPro Education site and performs scroll to bottom and top of page

Starting URL: https://techproeducation.com/

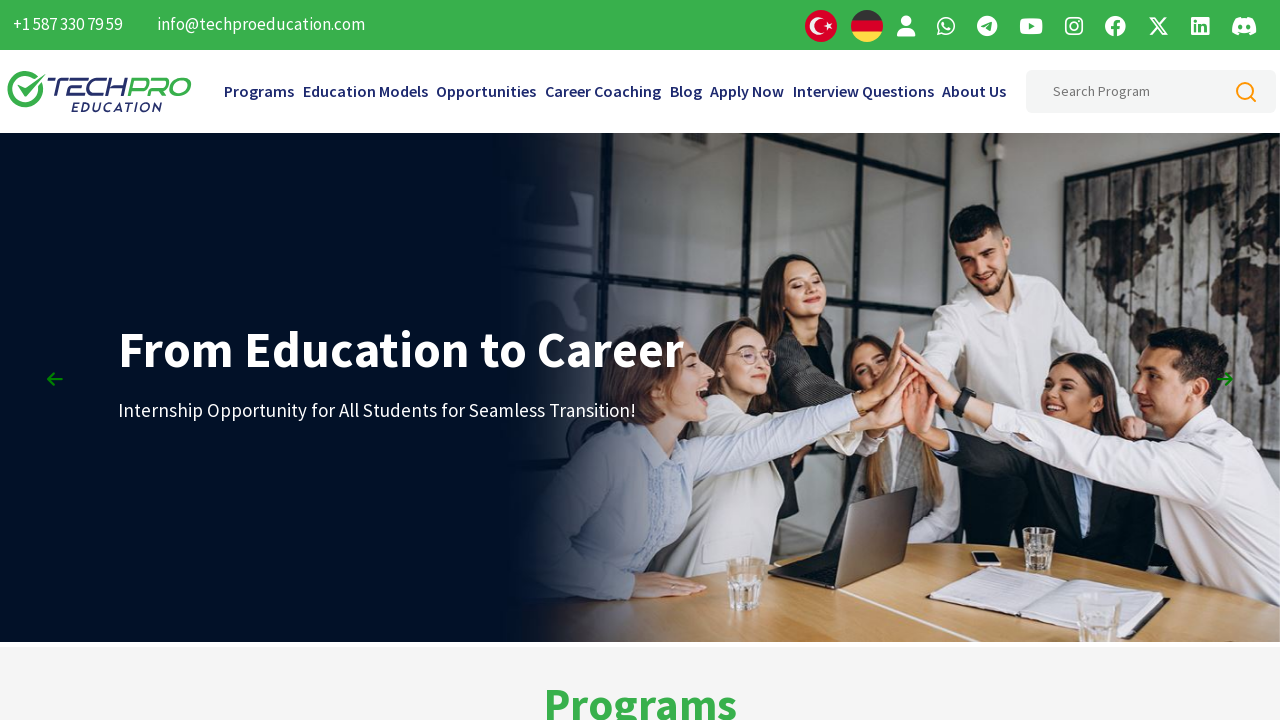

Navigated to TechPro Education site
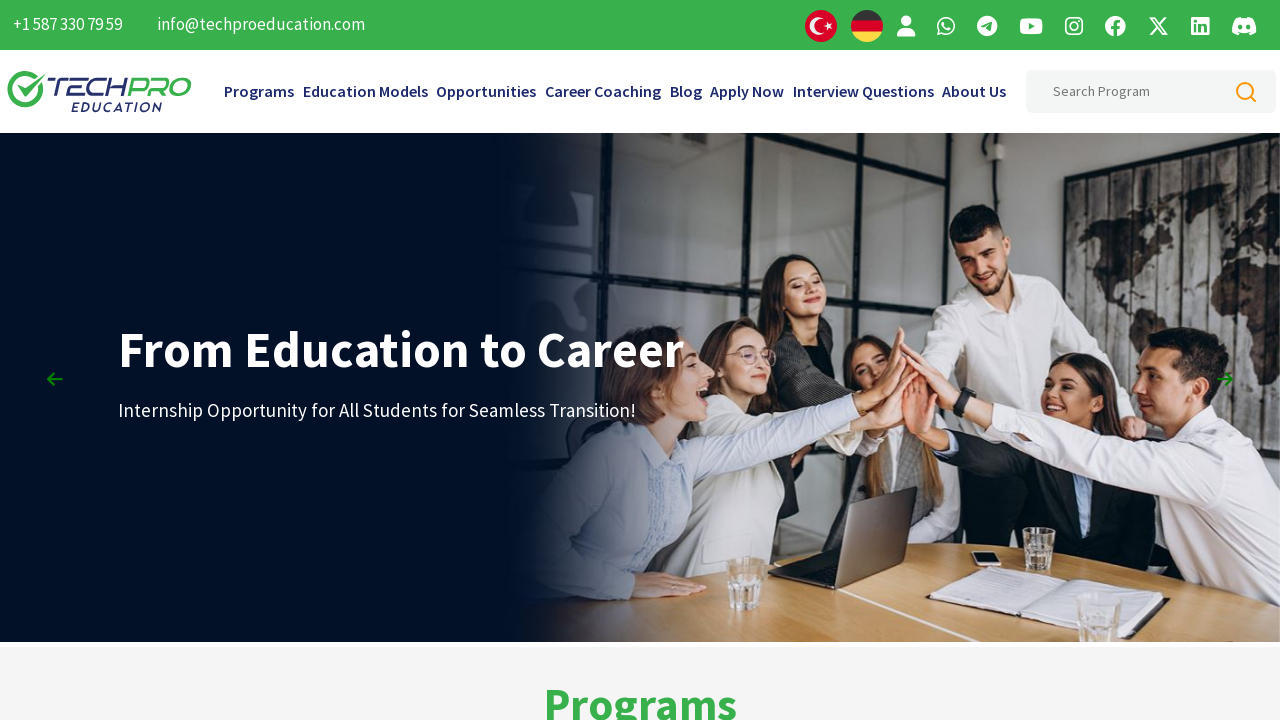

Scrolled to bottom of page using JavaScript
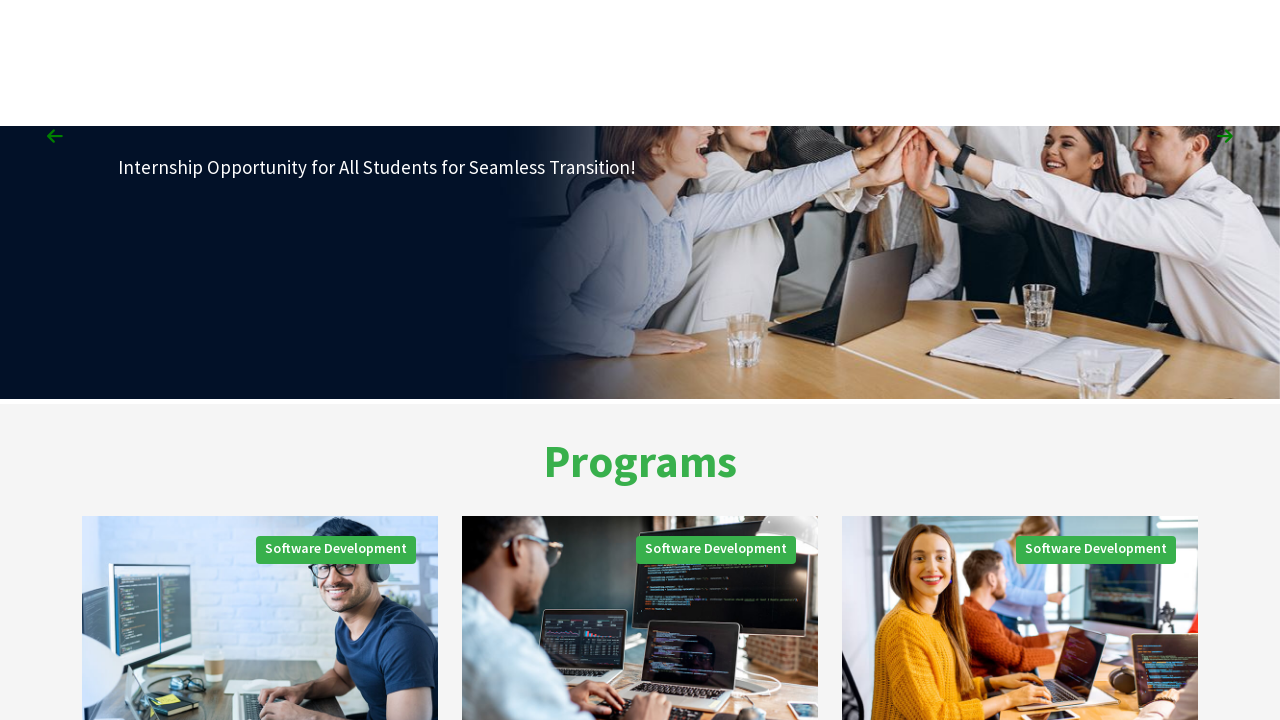

Waited 2 seconds at bottom of page
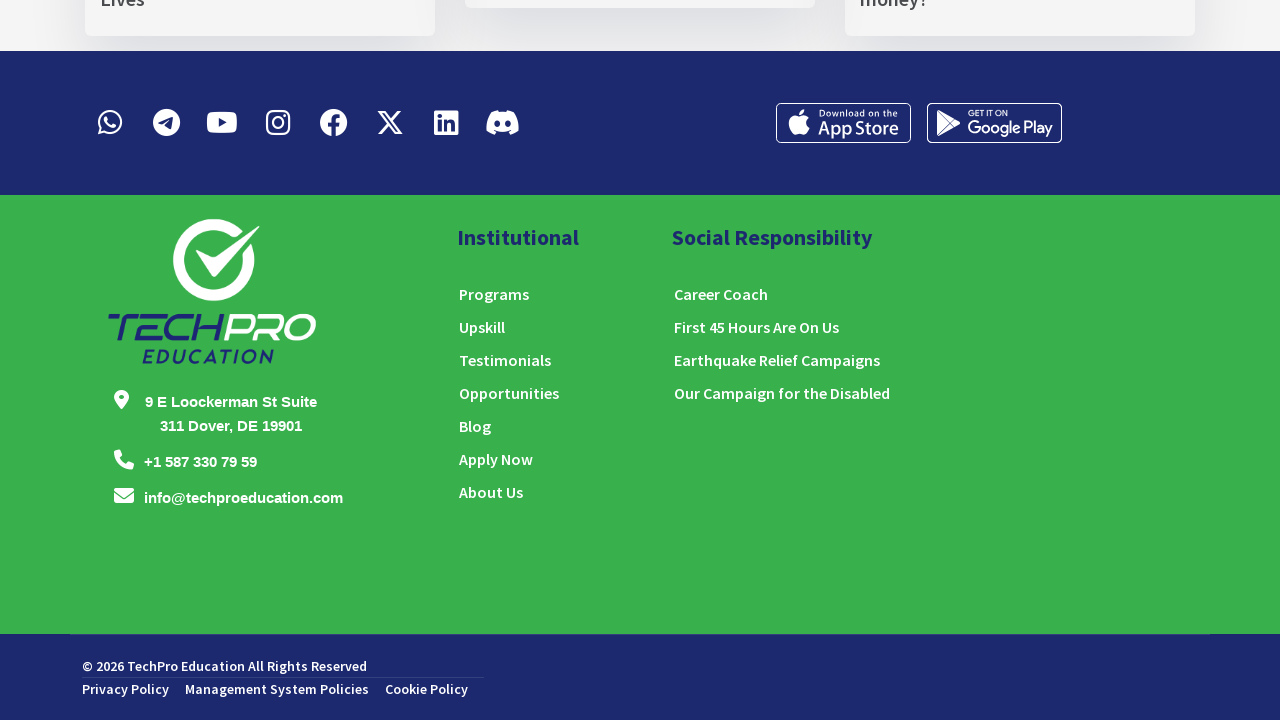

Scrolled to top of page using JavaScript
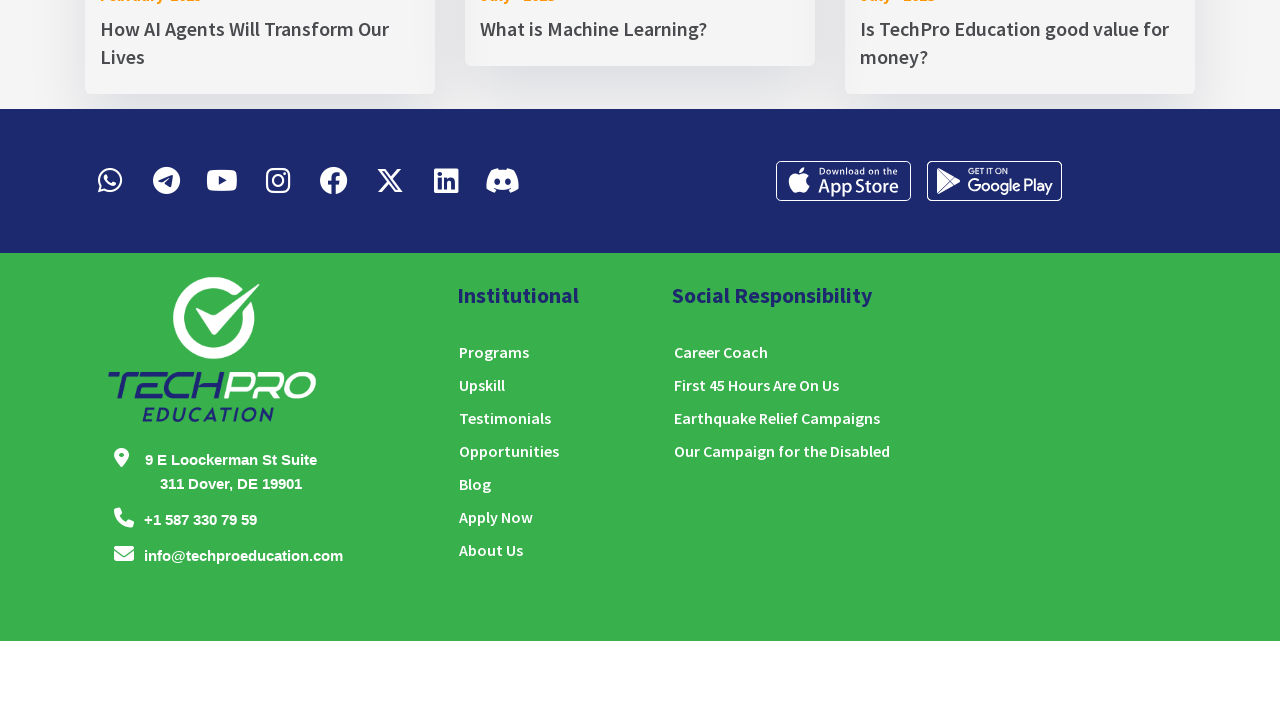

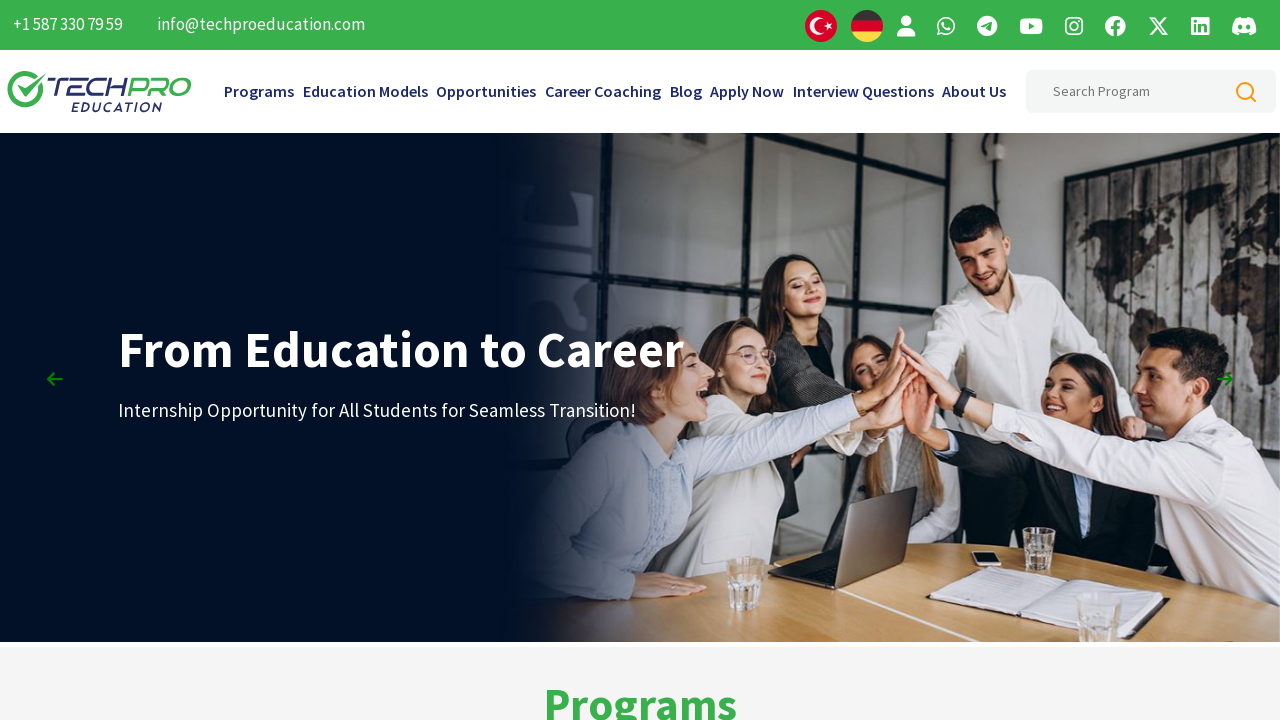